Navigates to the University of Latvia website and verifies the page loads

Starting URL: https://www.lu.lv/

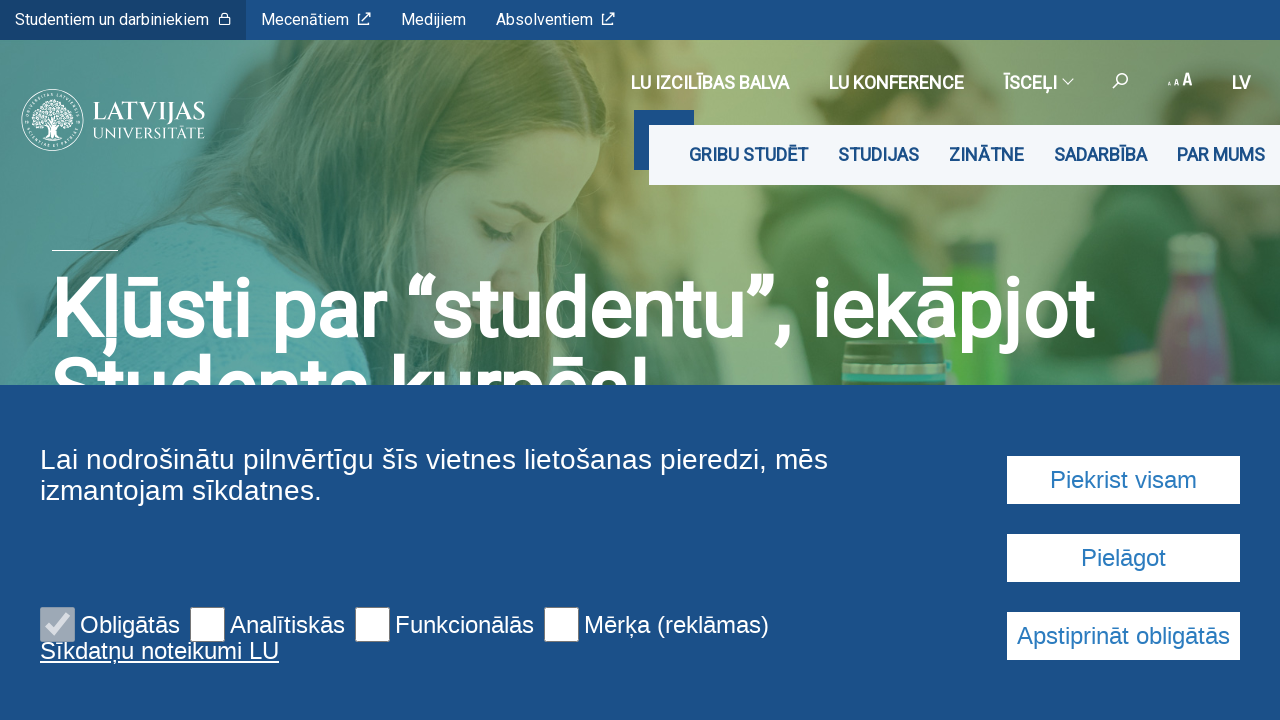

Navigated to University of Latvia website (https://www.lu.lv/)
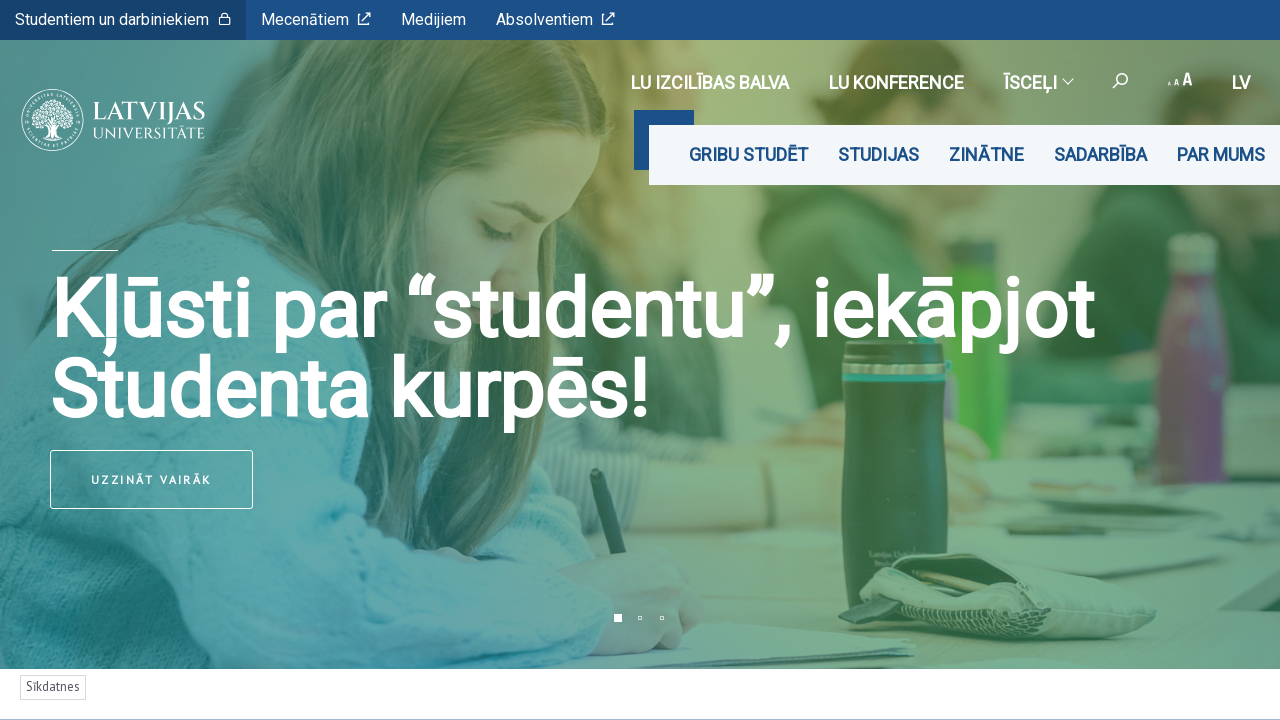

Page loaded successfully and network traffic settled
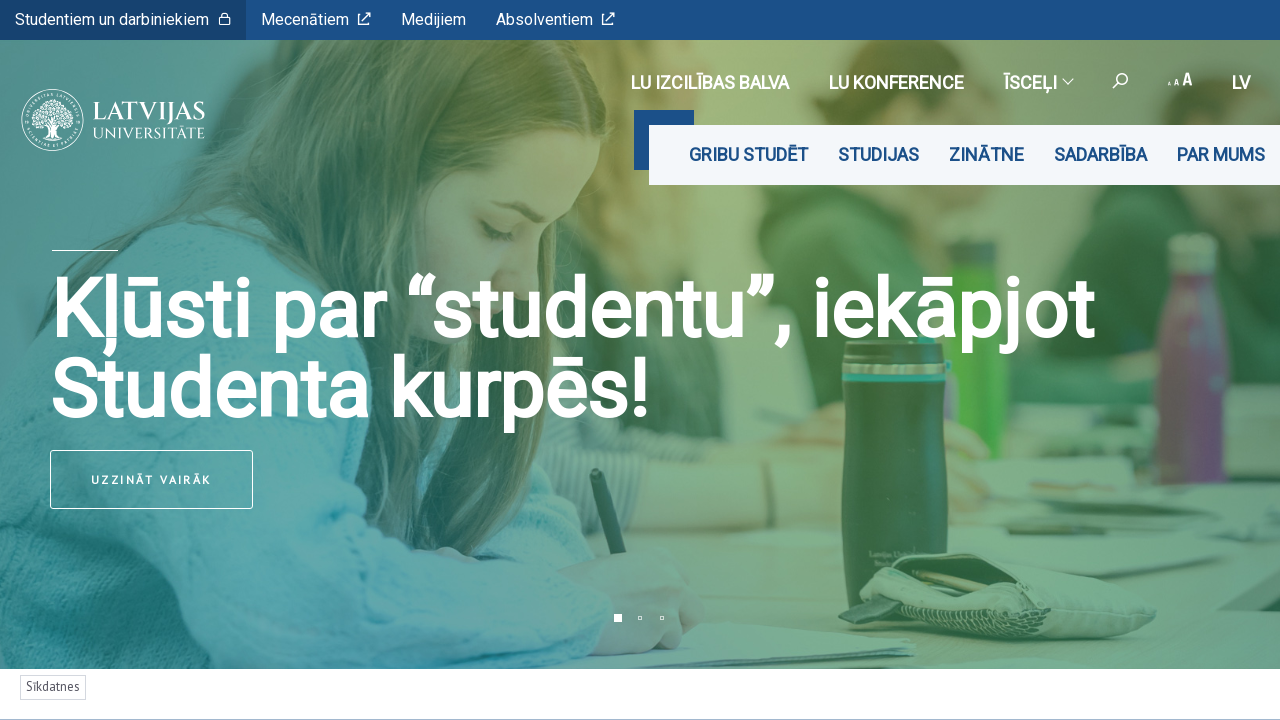

Verified page URL matches expected University of Latvia website
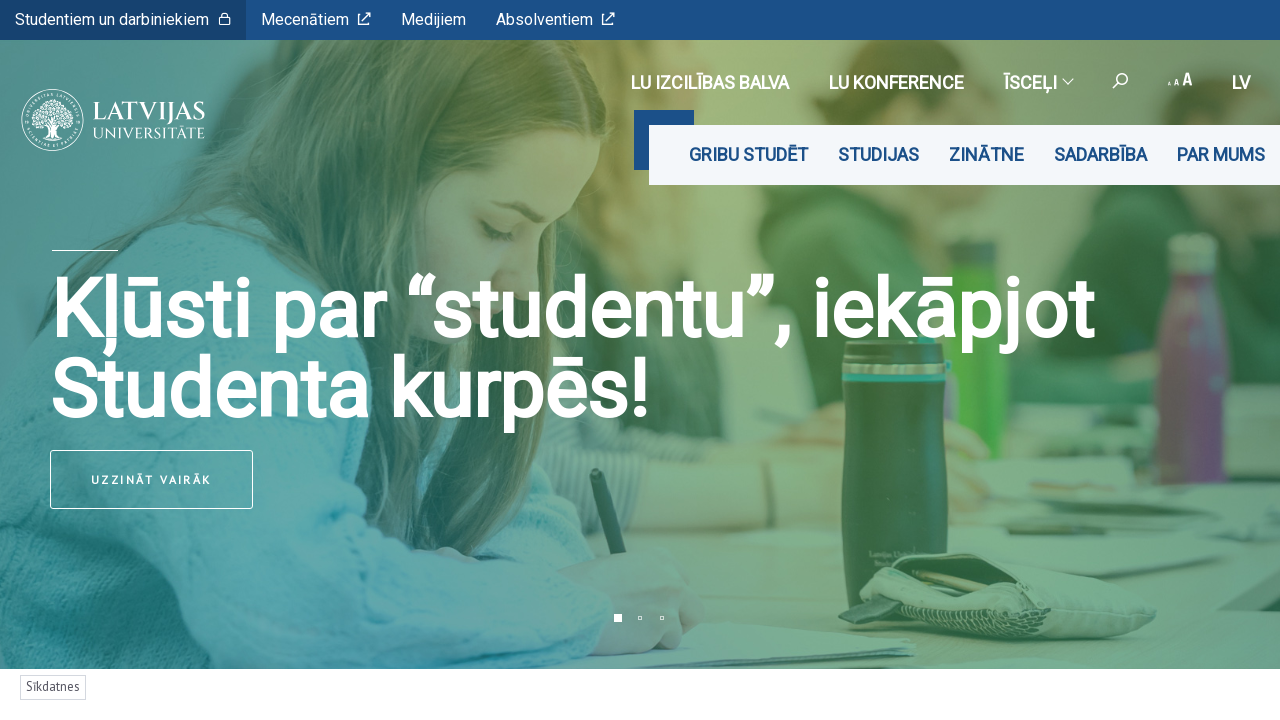

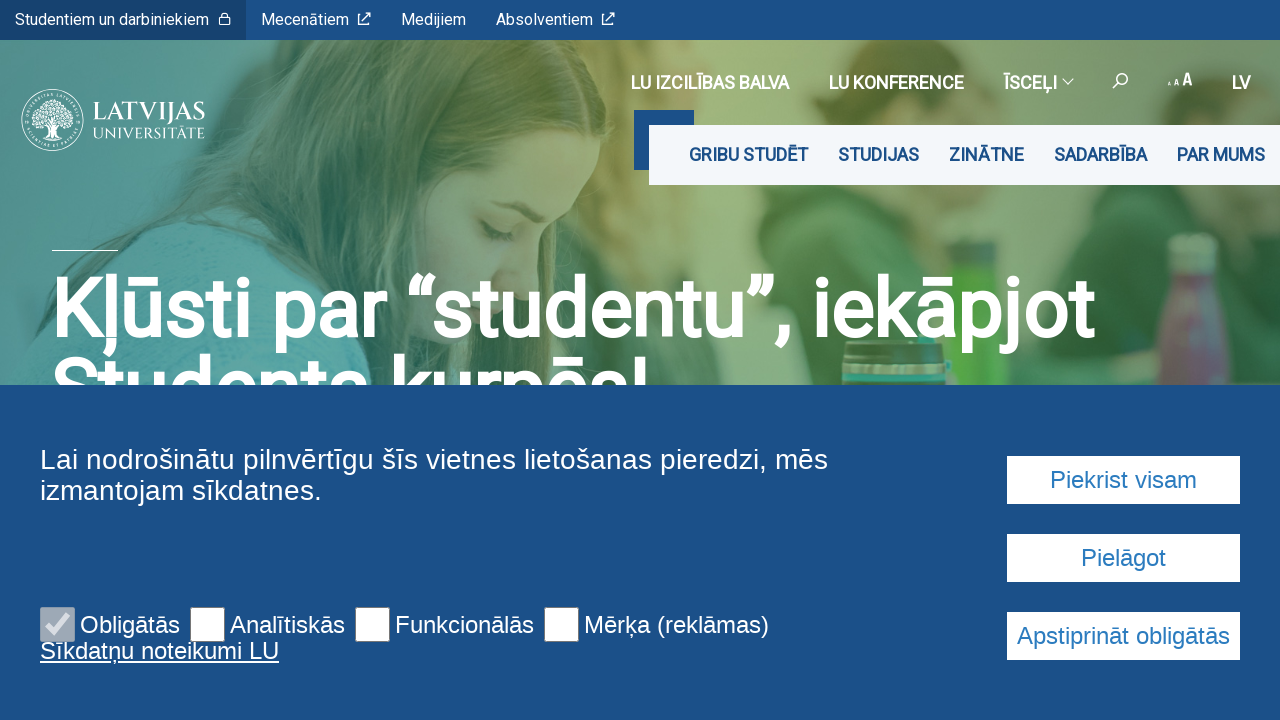